Navigates to Widgets section and Menu page, then verifies the page header displays "Menu"

Starting URL: https://demoqa.com/

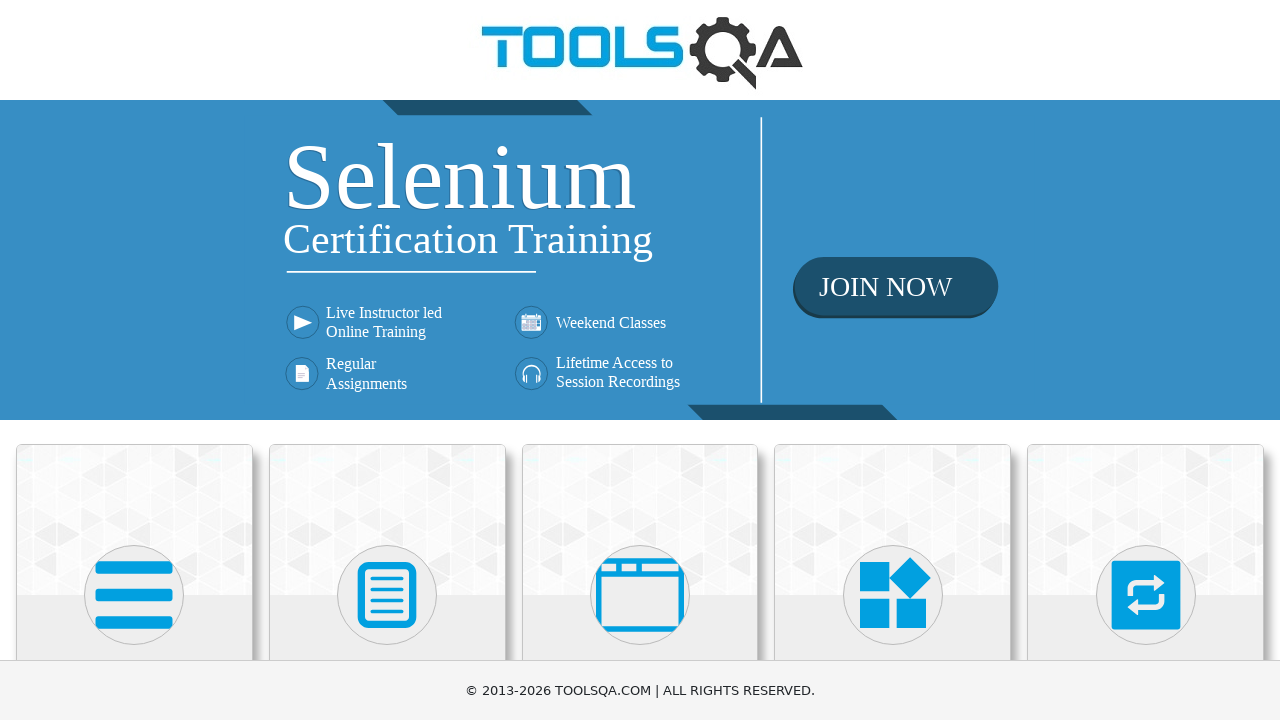

Clicked on Widgets card at (893, 360) on text=Widgets
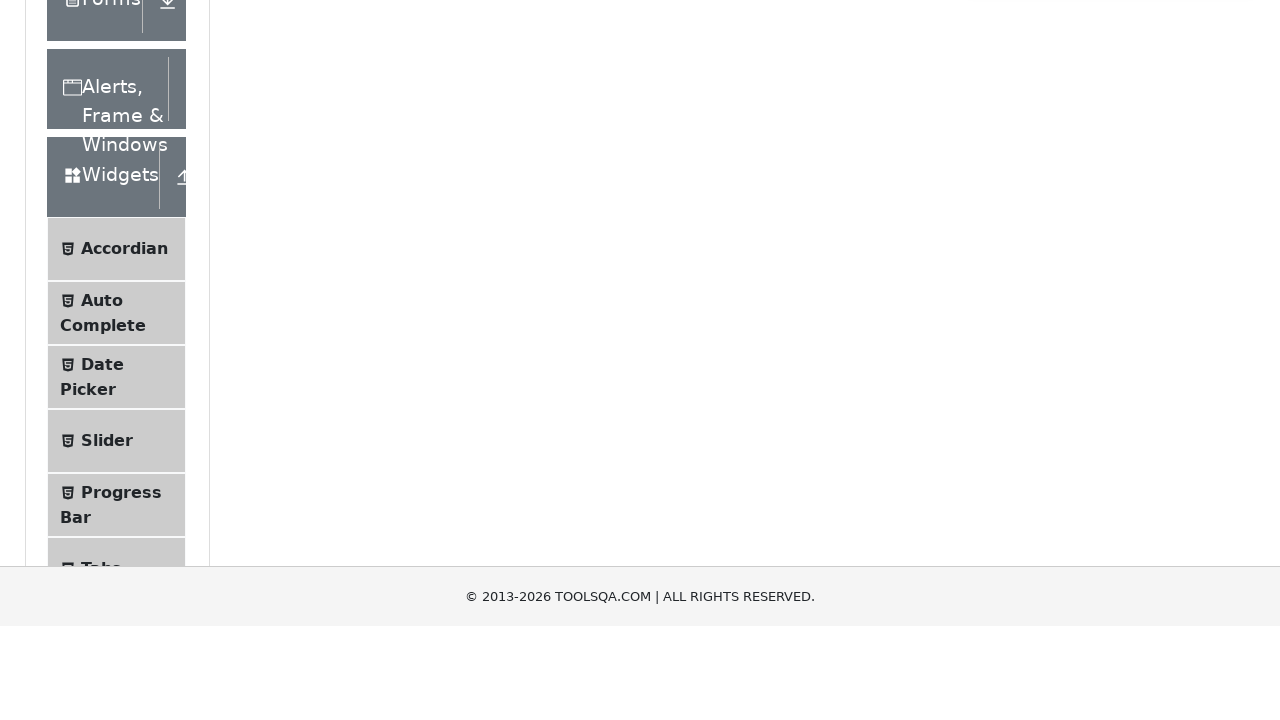

Scrolled down using PageDown to find Menu link
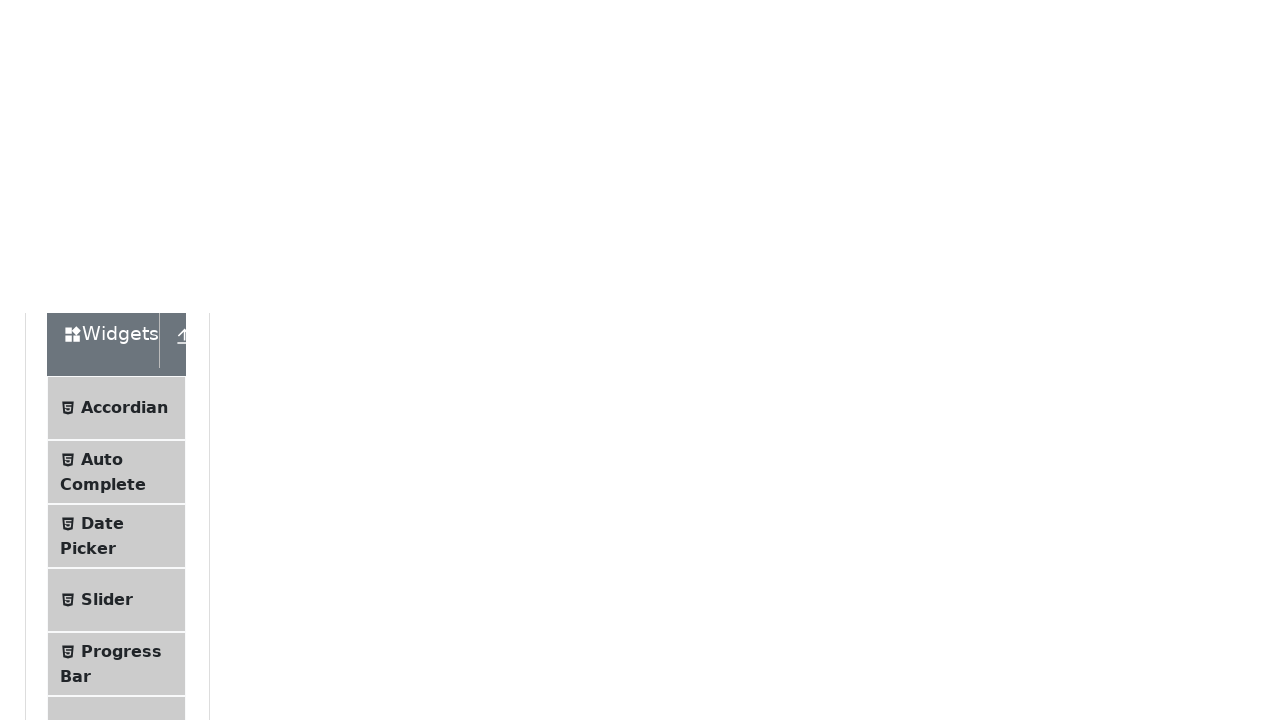

Clicked on Menu link at (105, 343) on text=Menu
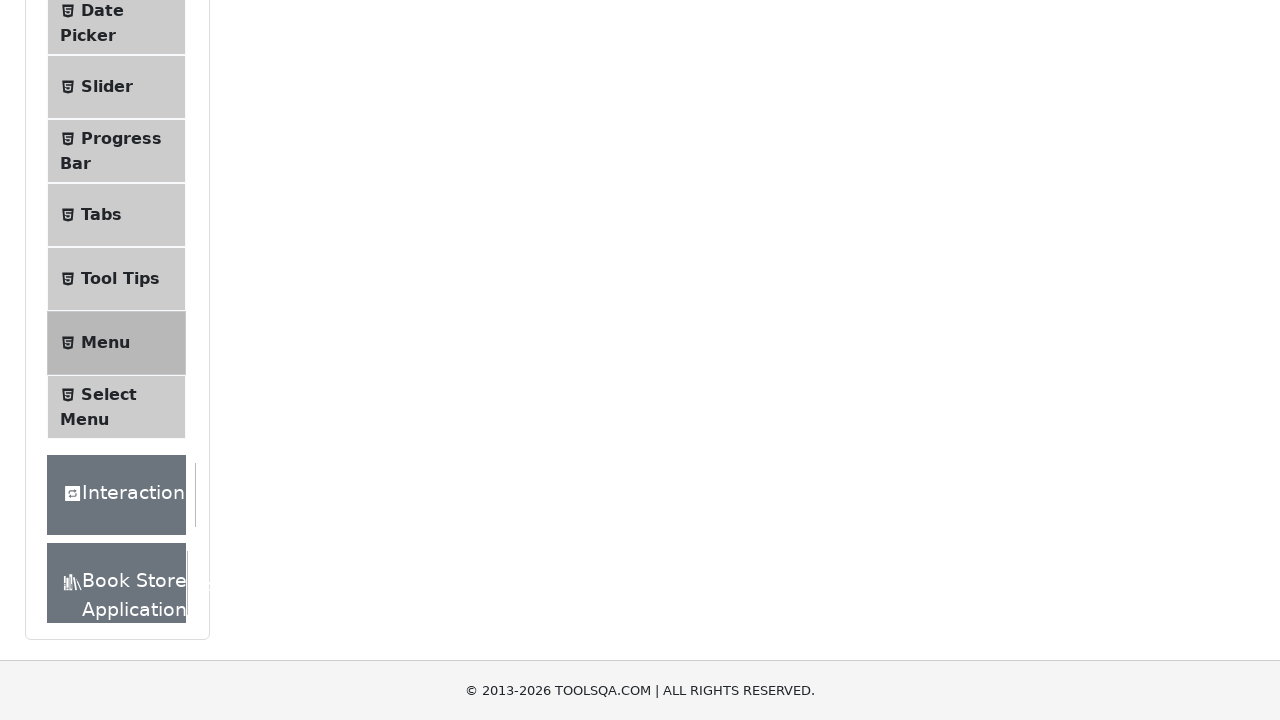

Verified page header displays 'Menu'
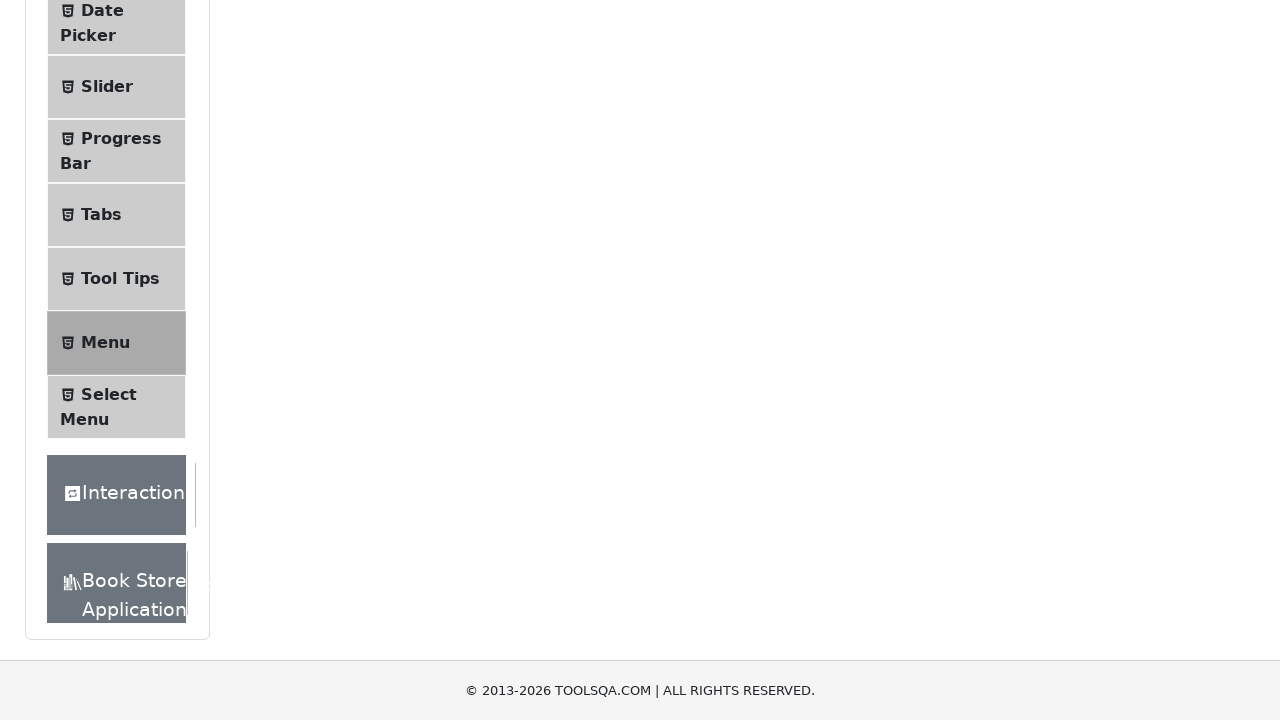

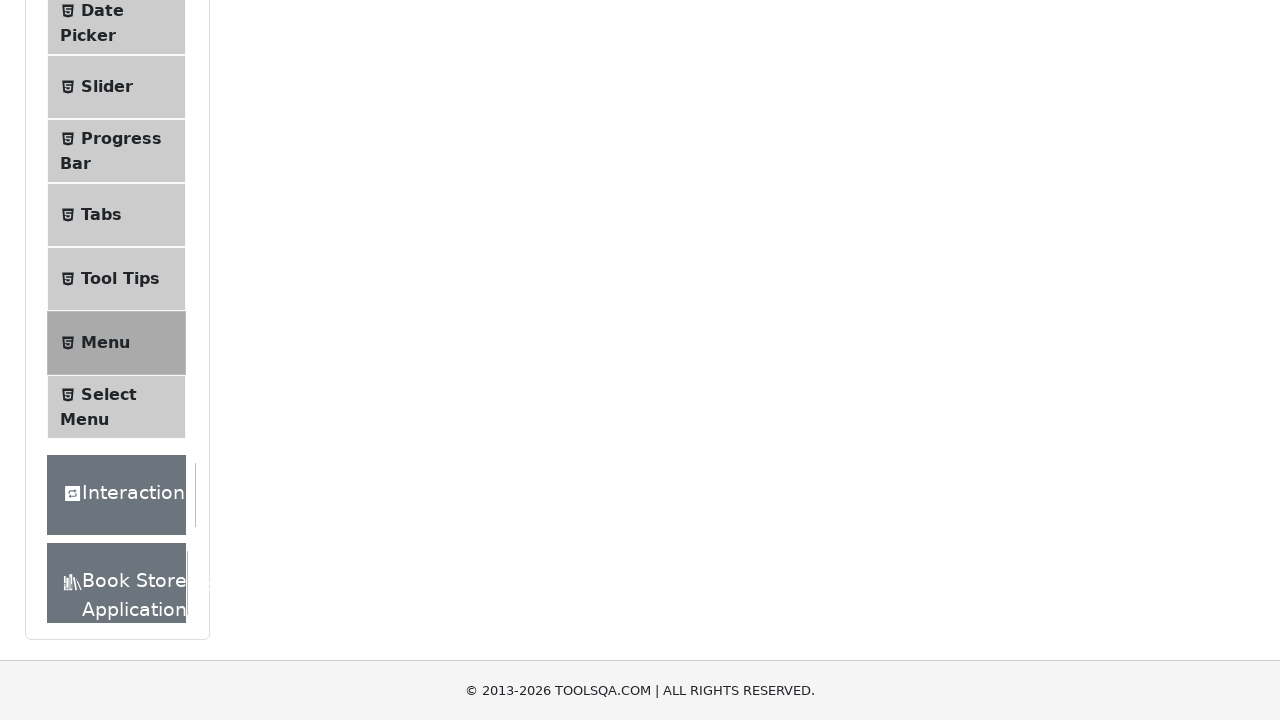